Tests hover functionality by navigating to the Hovers page and hovering over each figure element to reveal hidden content

Starting URL: https://the-internet.herokuapp.com/

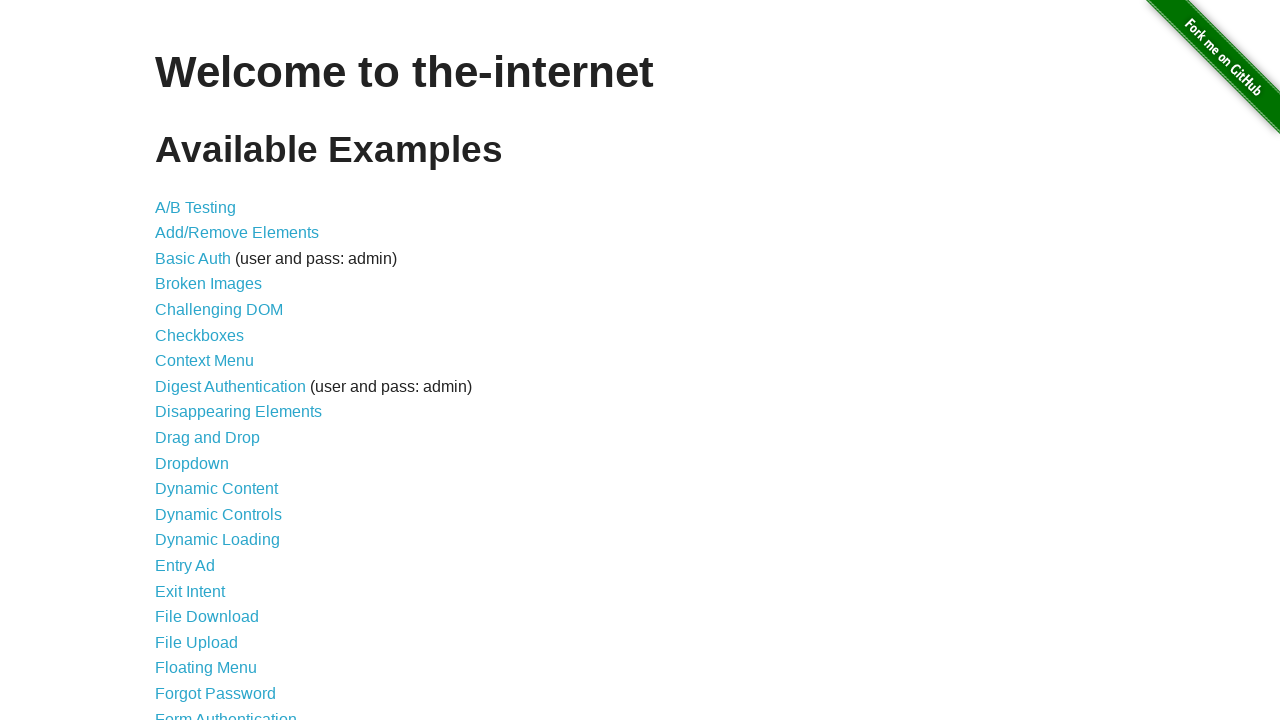

Clicked on the Hovers link at (180, 360) on text=Hovers
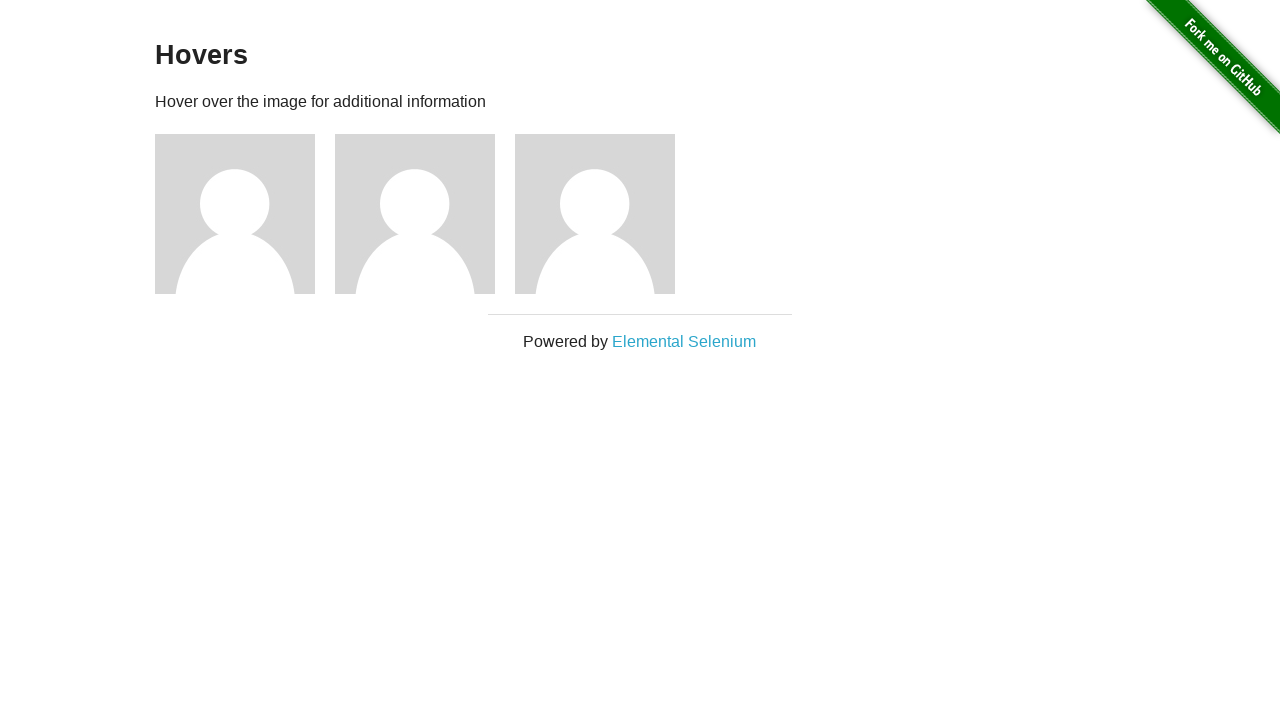

Figure elements loaded on the page
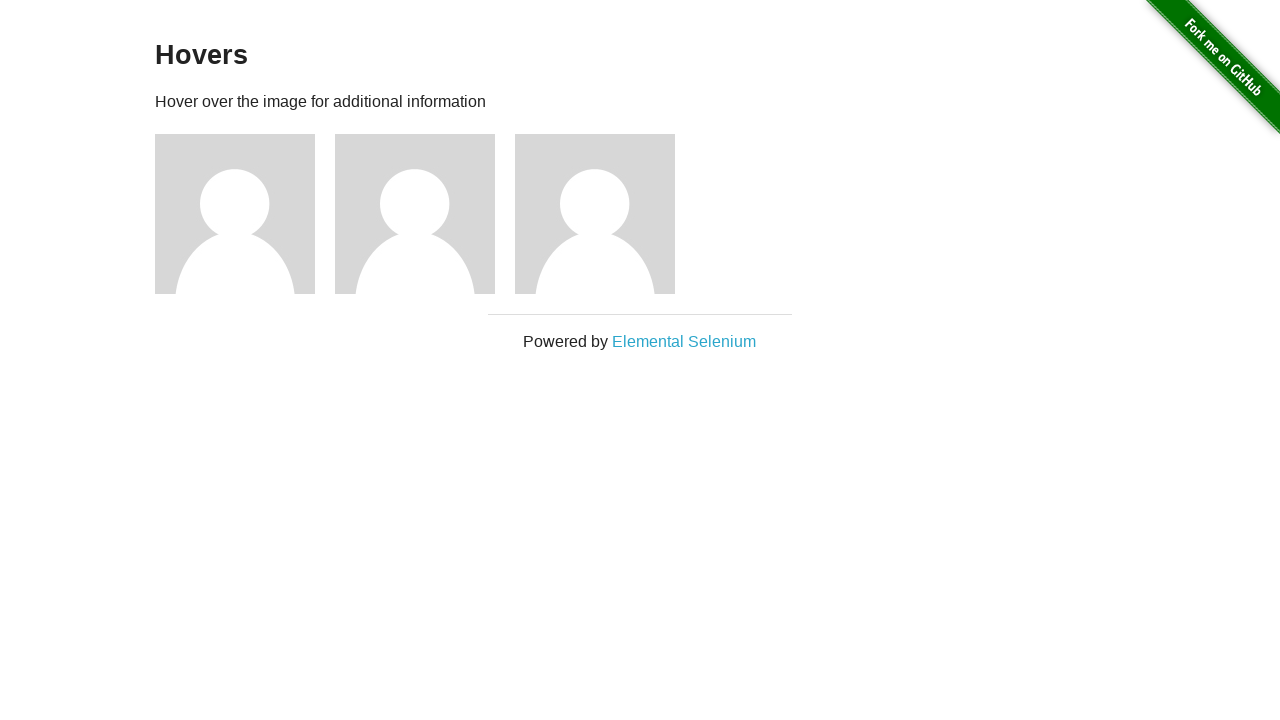

Hovered over figure element 1 of 3 at (245, 214) on .figure >> nth=0
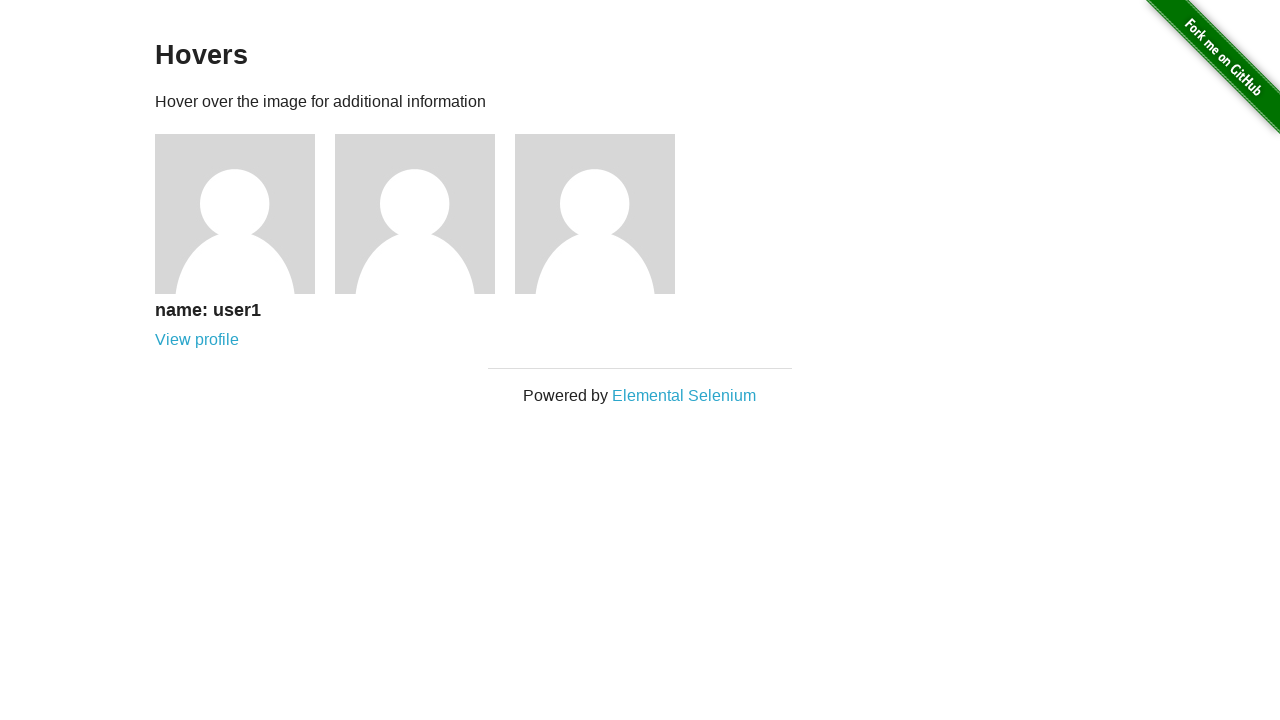

Waited for hover content to display on figure 1
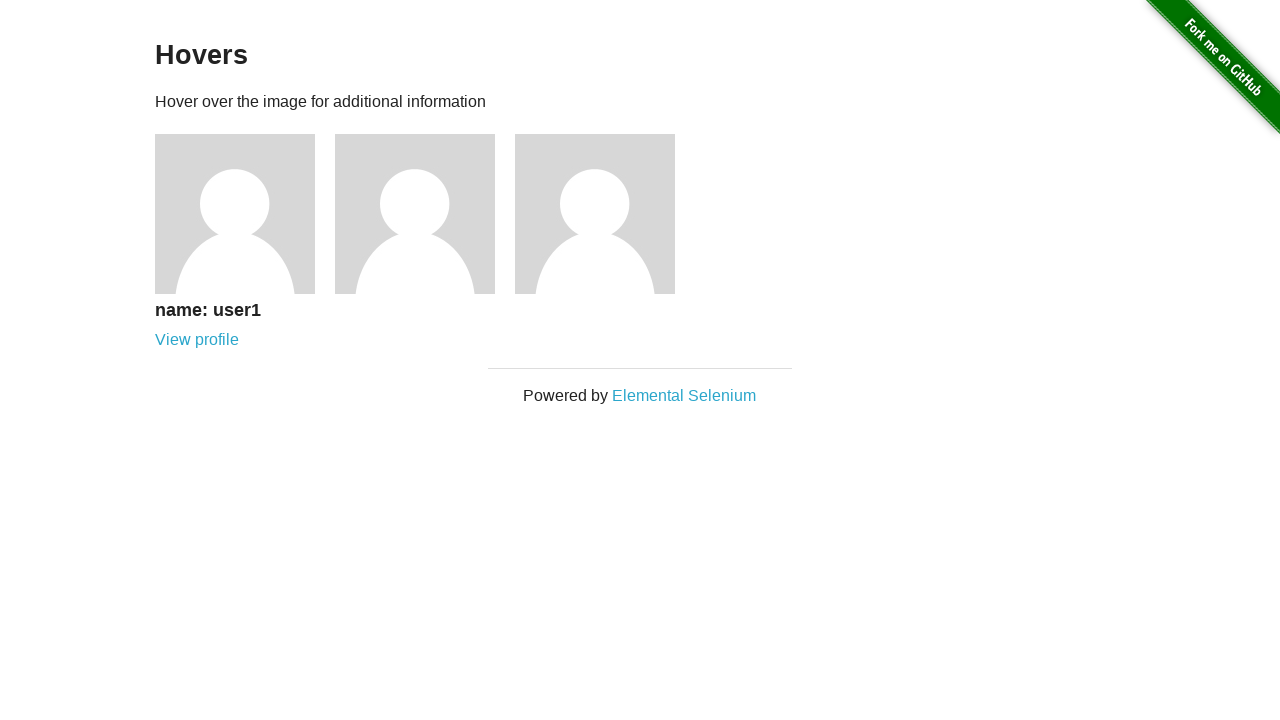

Hovered over figure element 2 of 3 at (425, 214) on .figure >> nth=1
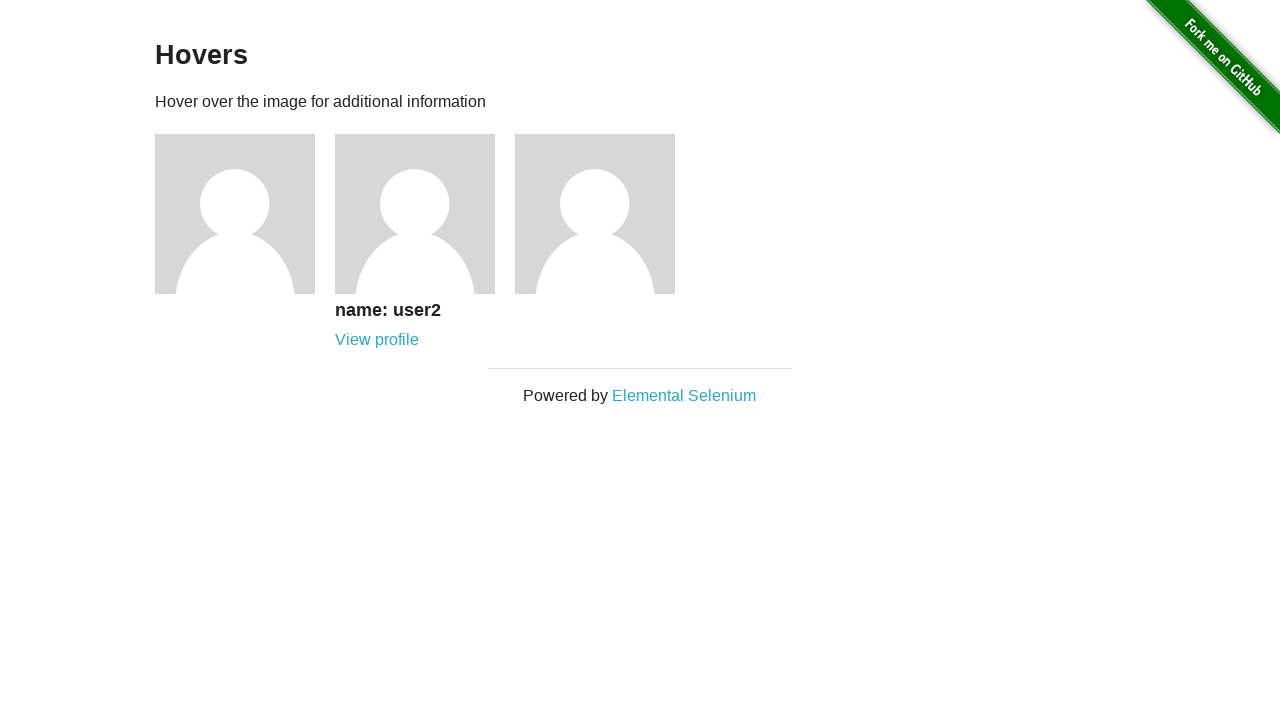

Waited for hover content to display on figure 2
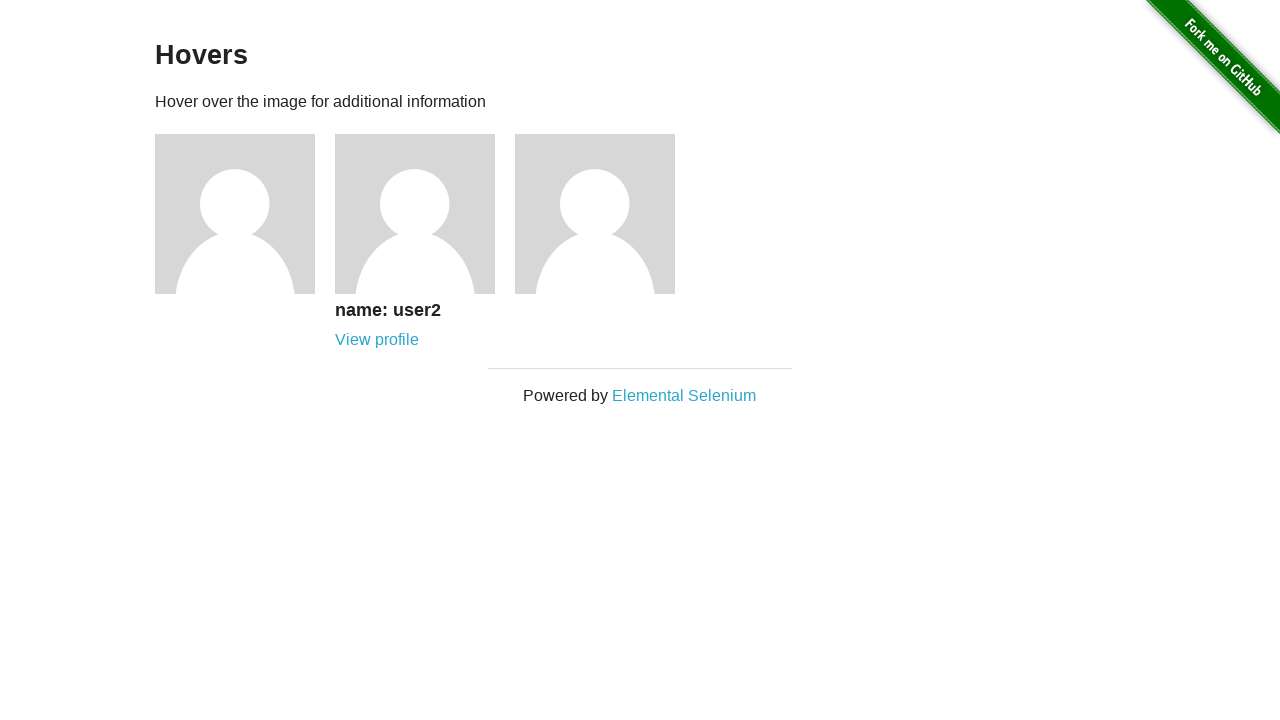

Hovered over figure element 3 of 3 at (605, 214) on .figure >> nth=2
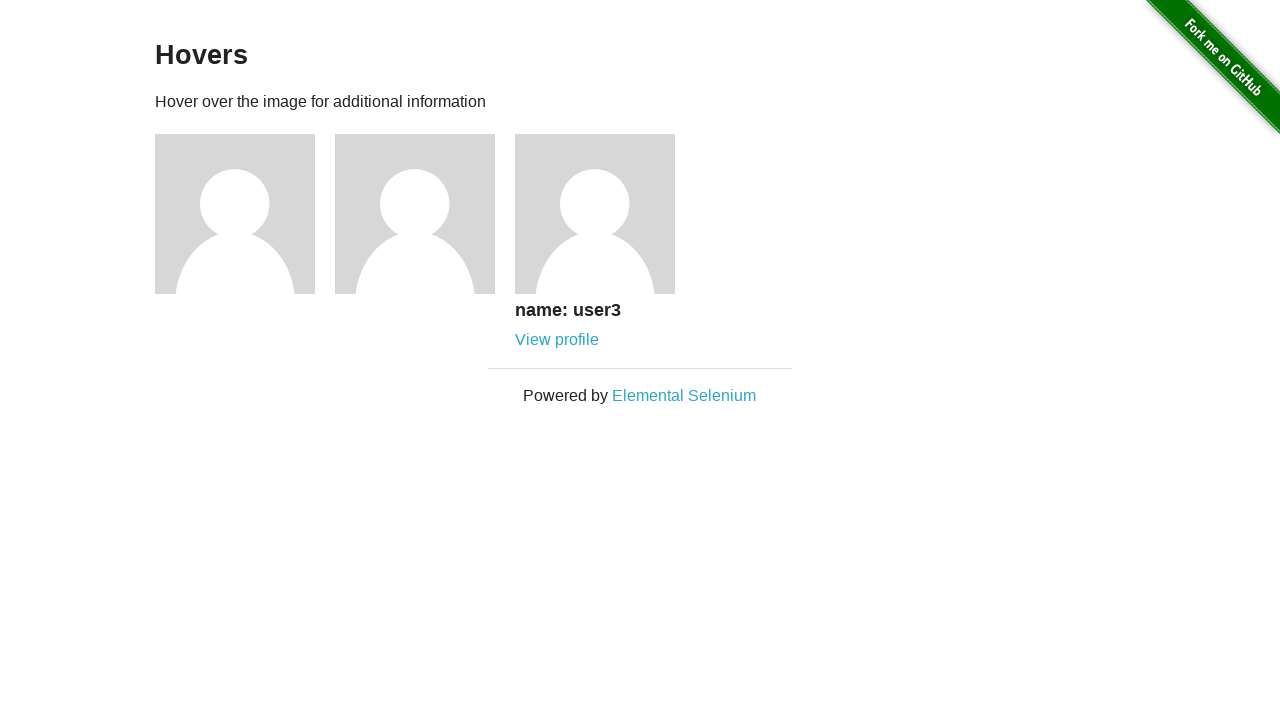

Waited for hover content to display on figure 3
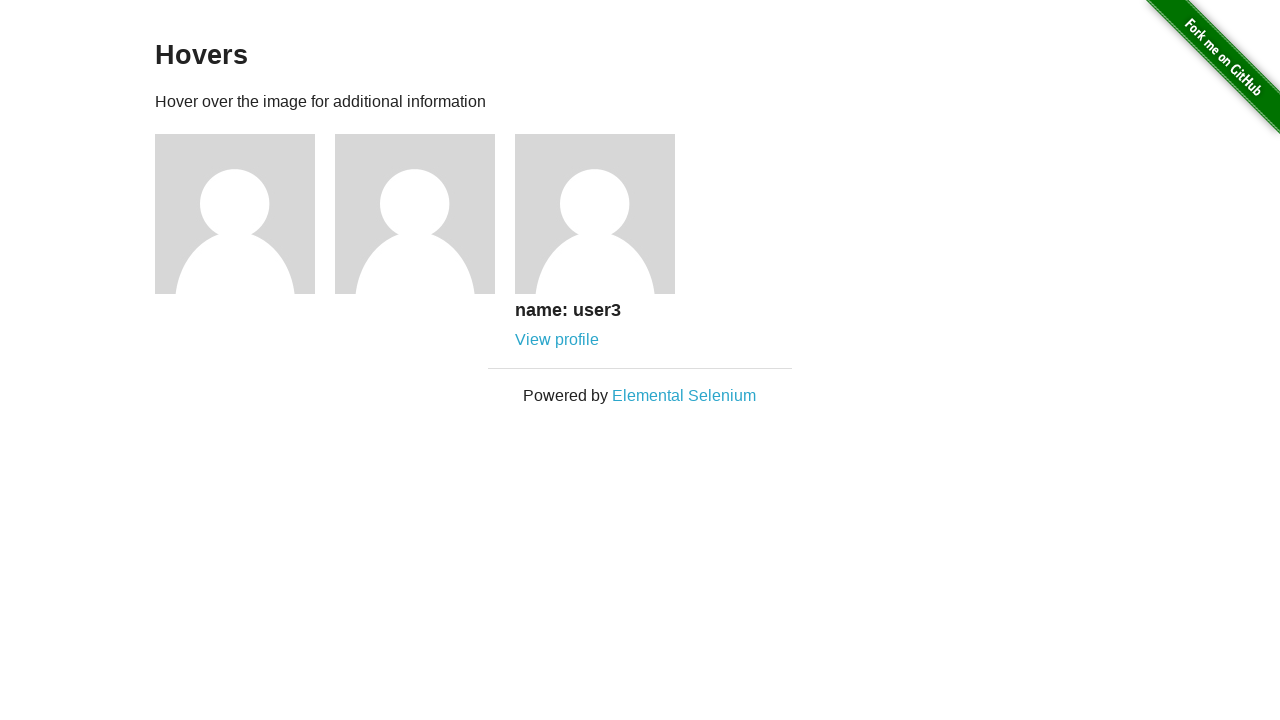

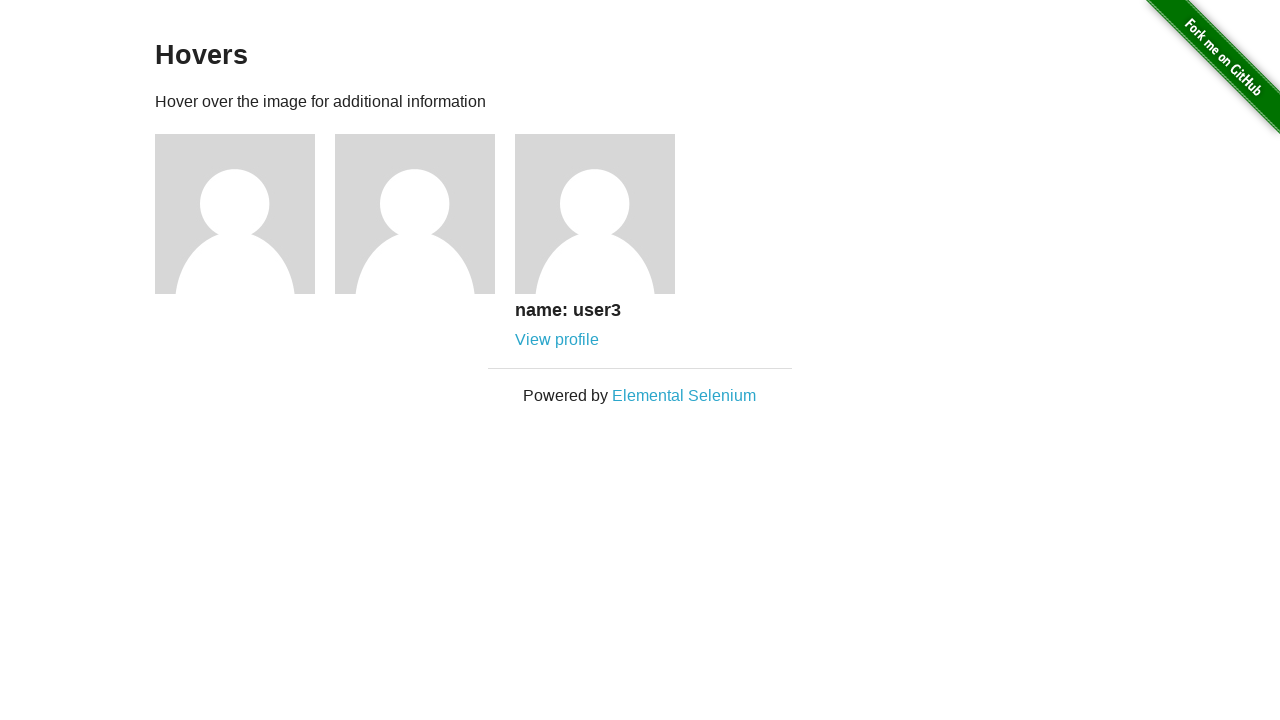